Tests input field functionality by navigating to the Inputs page, filling a number input, and retrieving its value

Starting URL: https://practice.cydeo.com/

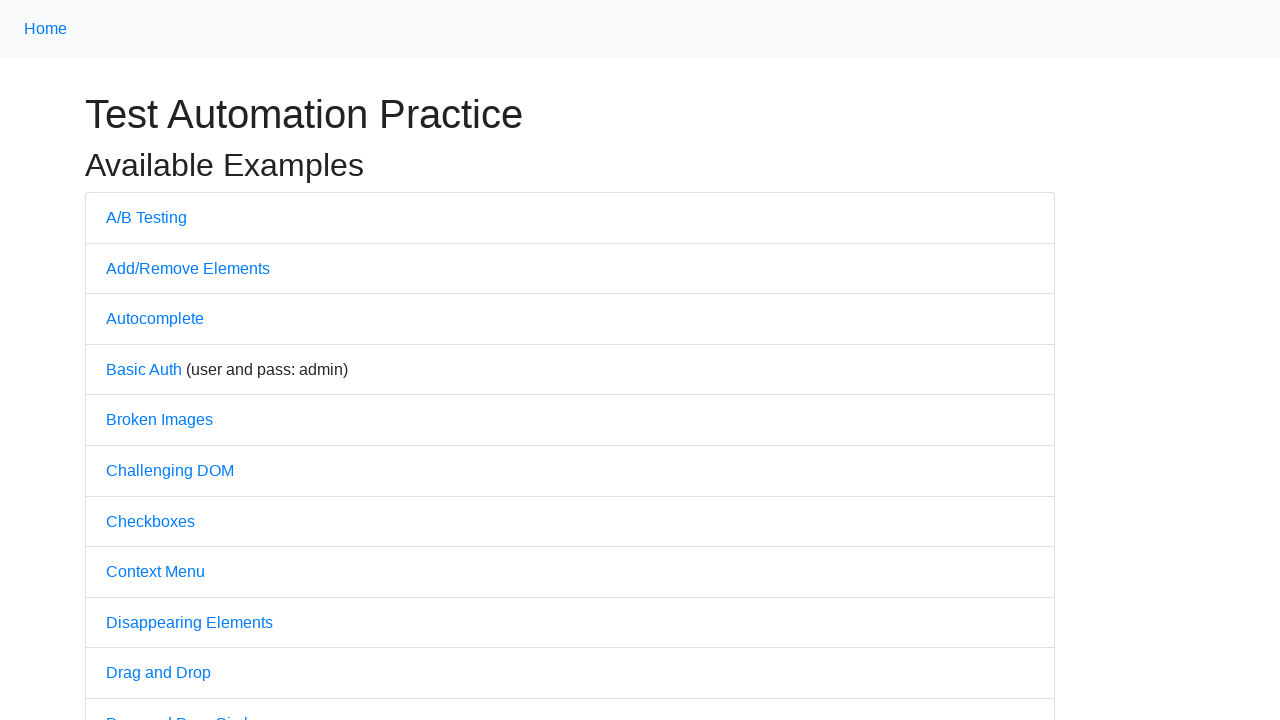

Clicked on Inputs link to navigate to Inputs page at (128, 361) on internal:text="Inputs"i
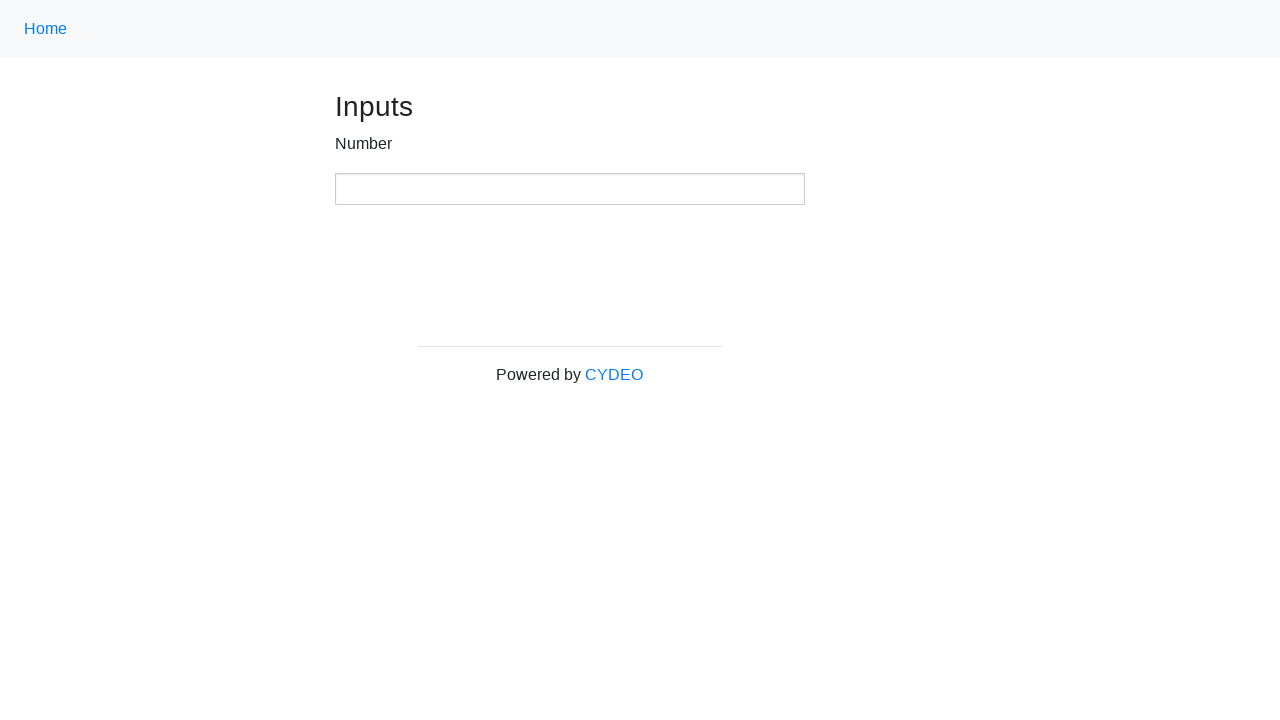

Located the number input field
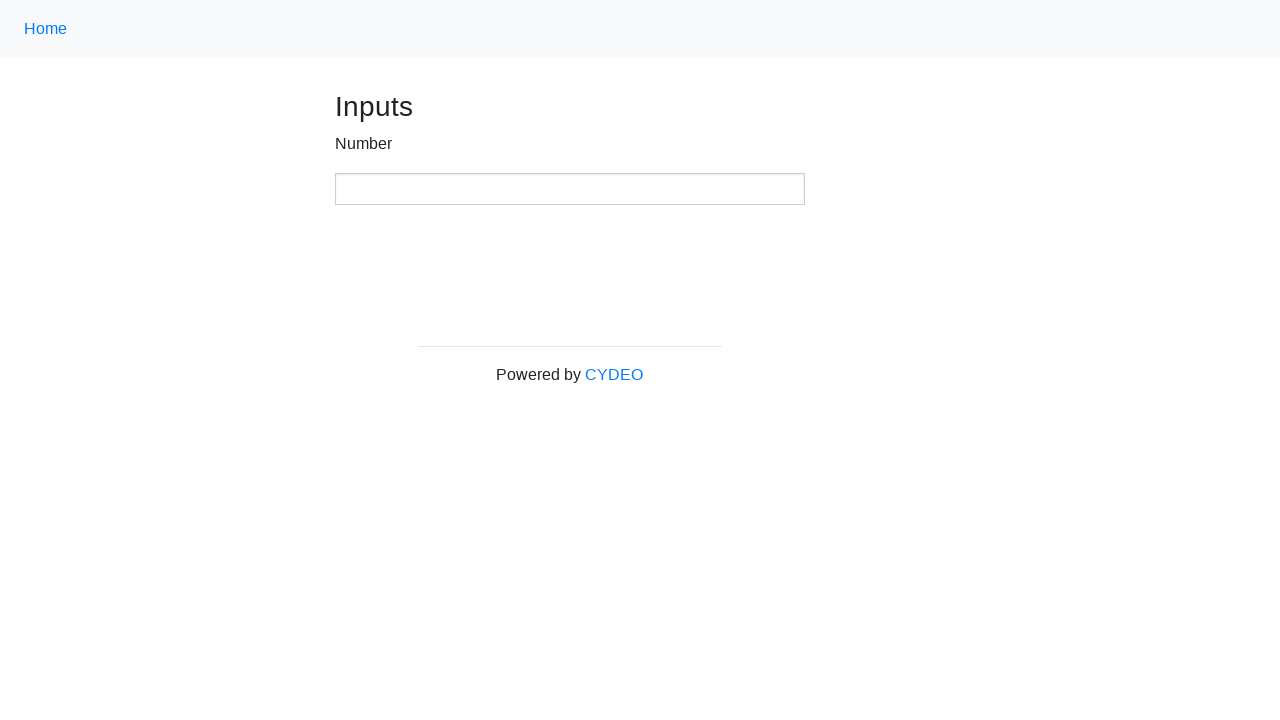

Filled the number input field with value '123' on xpath=//input[@type='number']
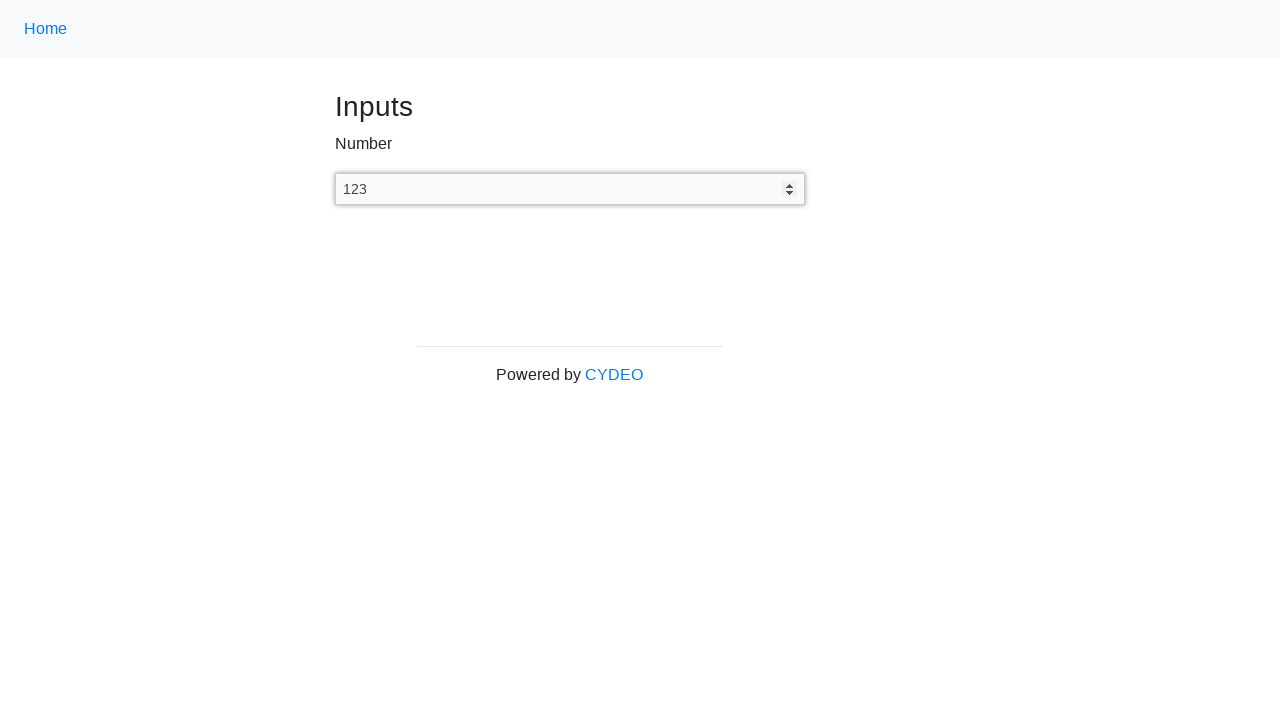

Retrieved input value: '123'
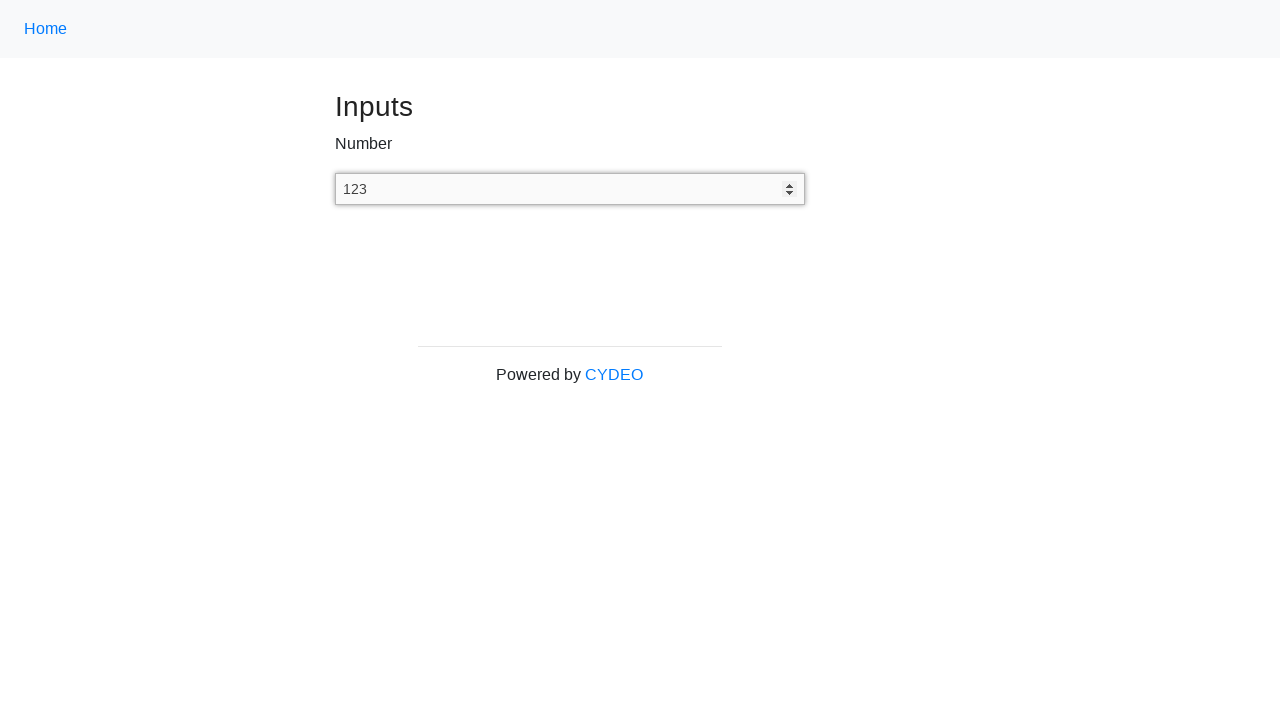

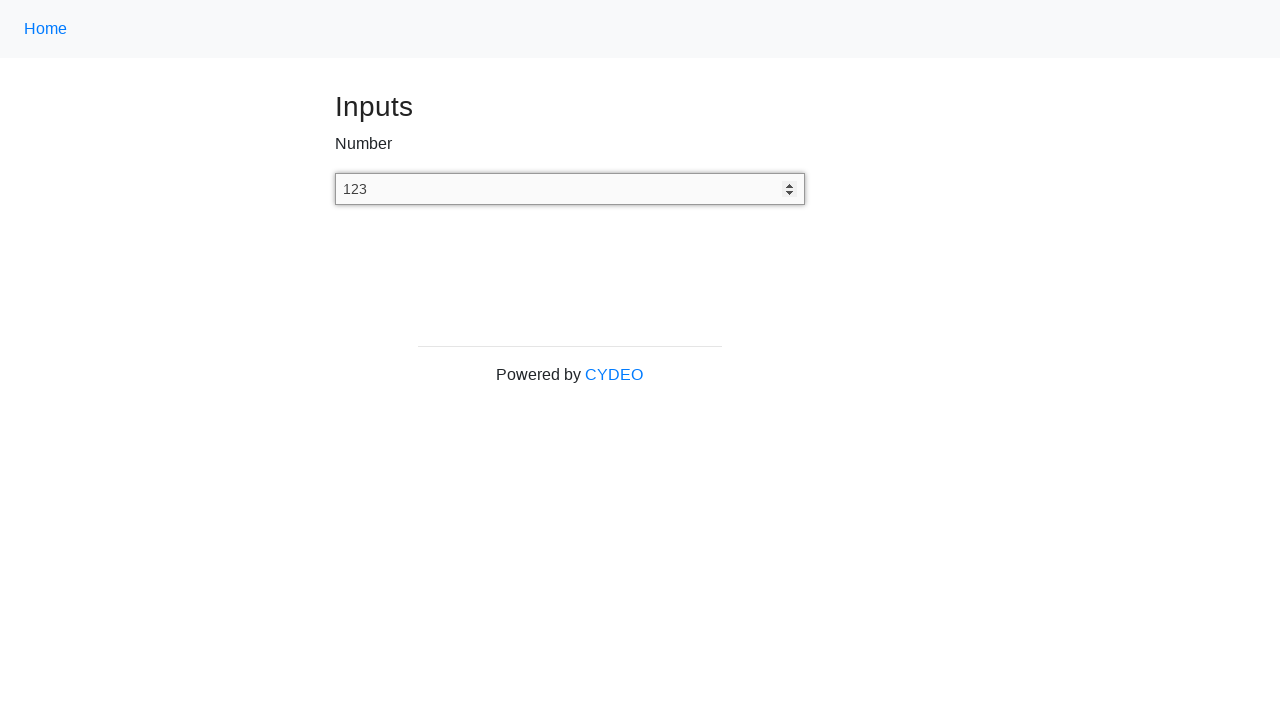